Tests browser window positioning functionality by navigating to Flipkart, maximizing the window, and then setting the window position to specific coordinates (200, 300).

Starting URL: https://www.flipkart.com/

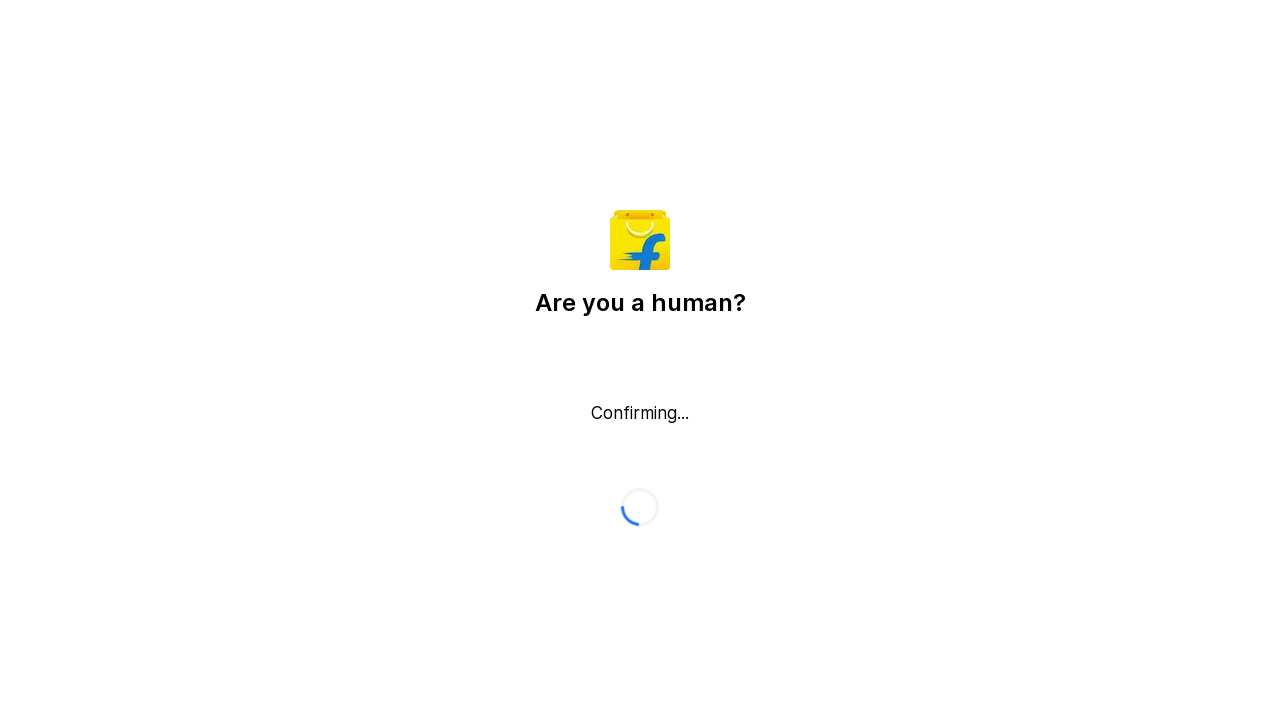

Navigated to Flipkart homepage
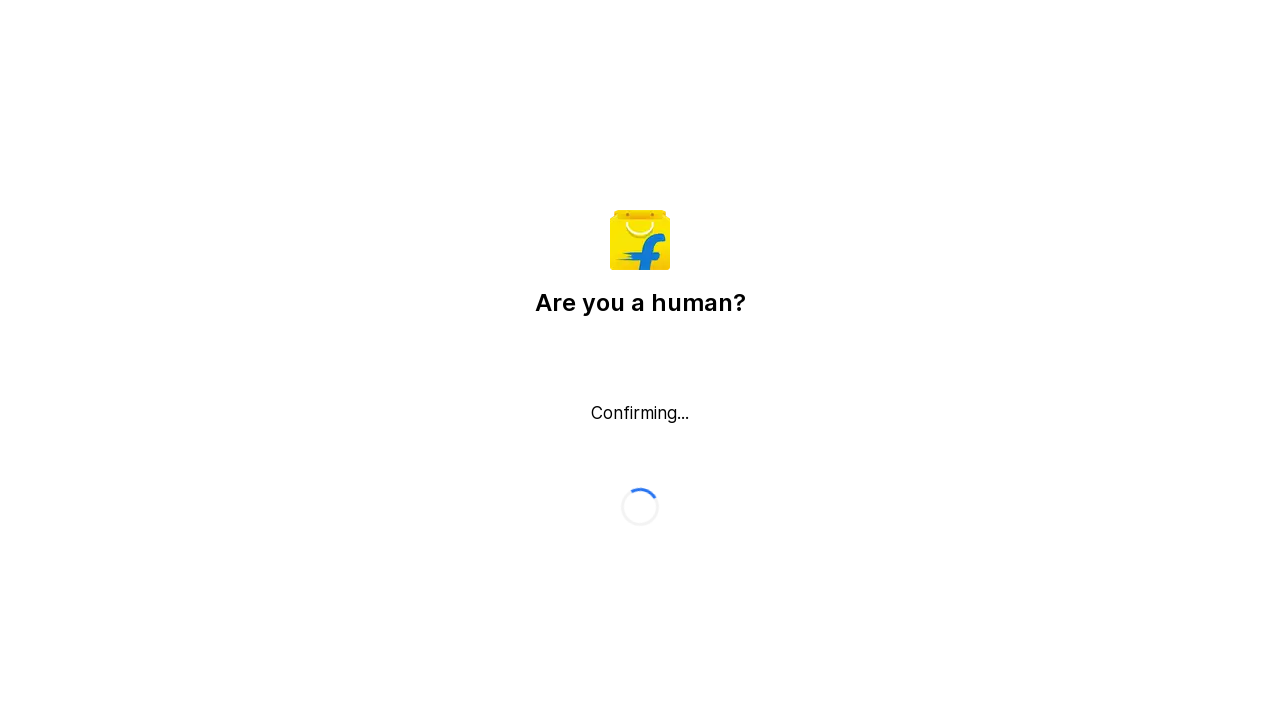

Maximized browser window to 1920x1080
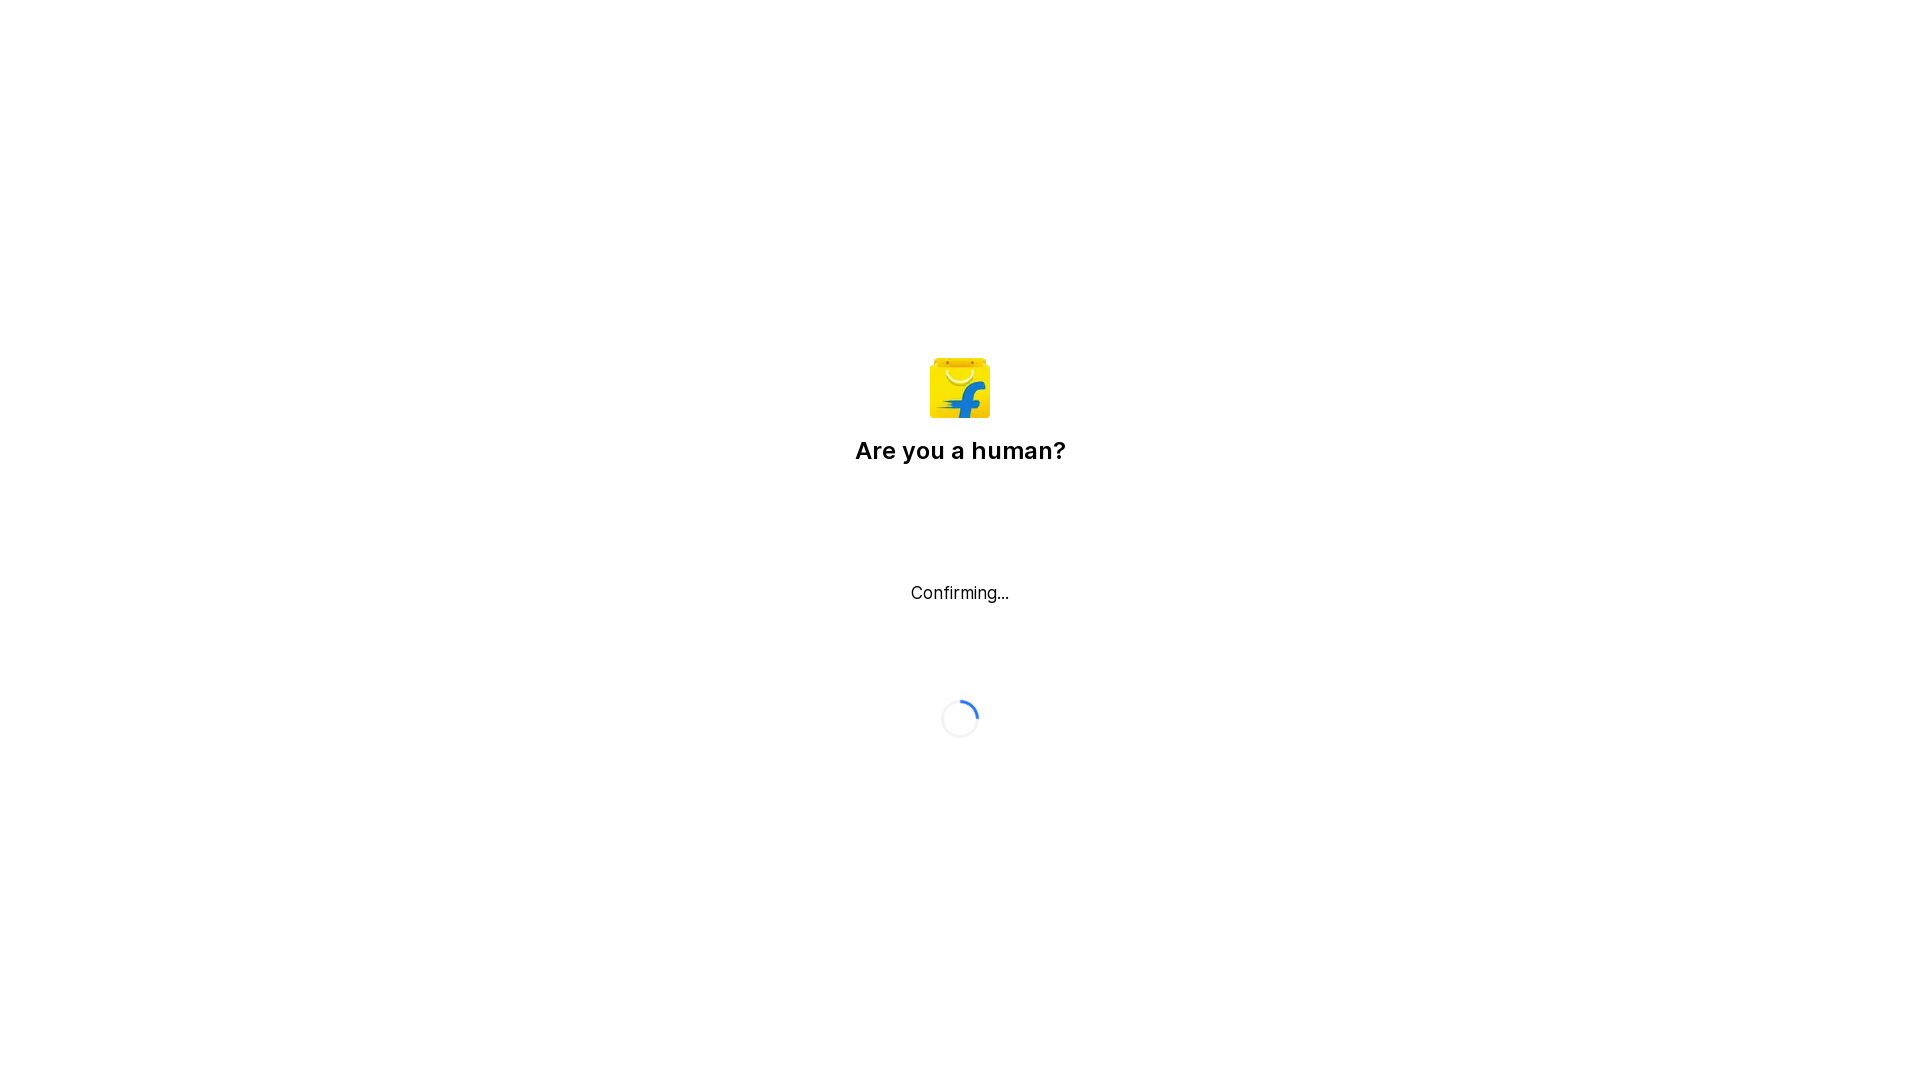

Page DOM content loaded
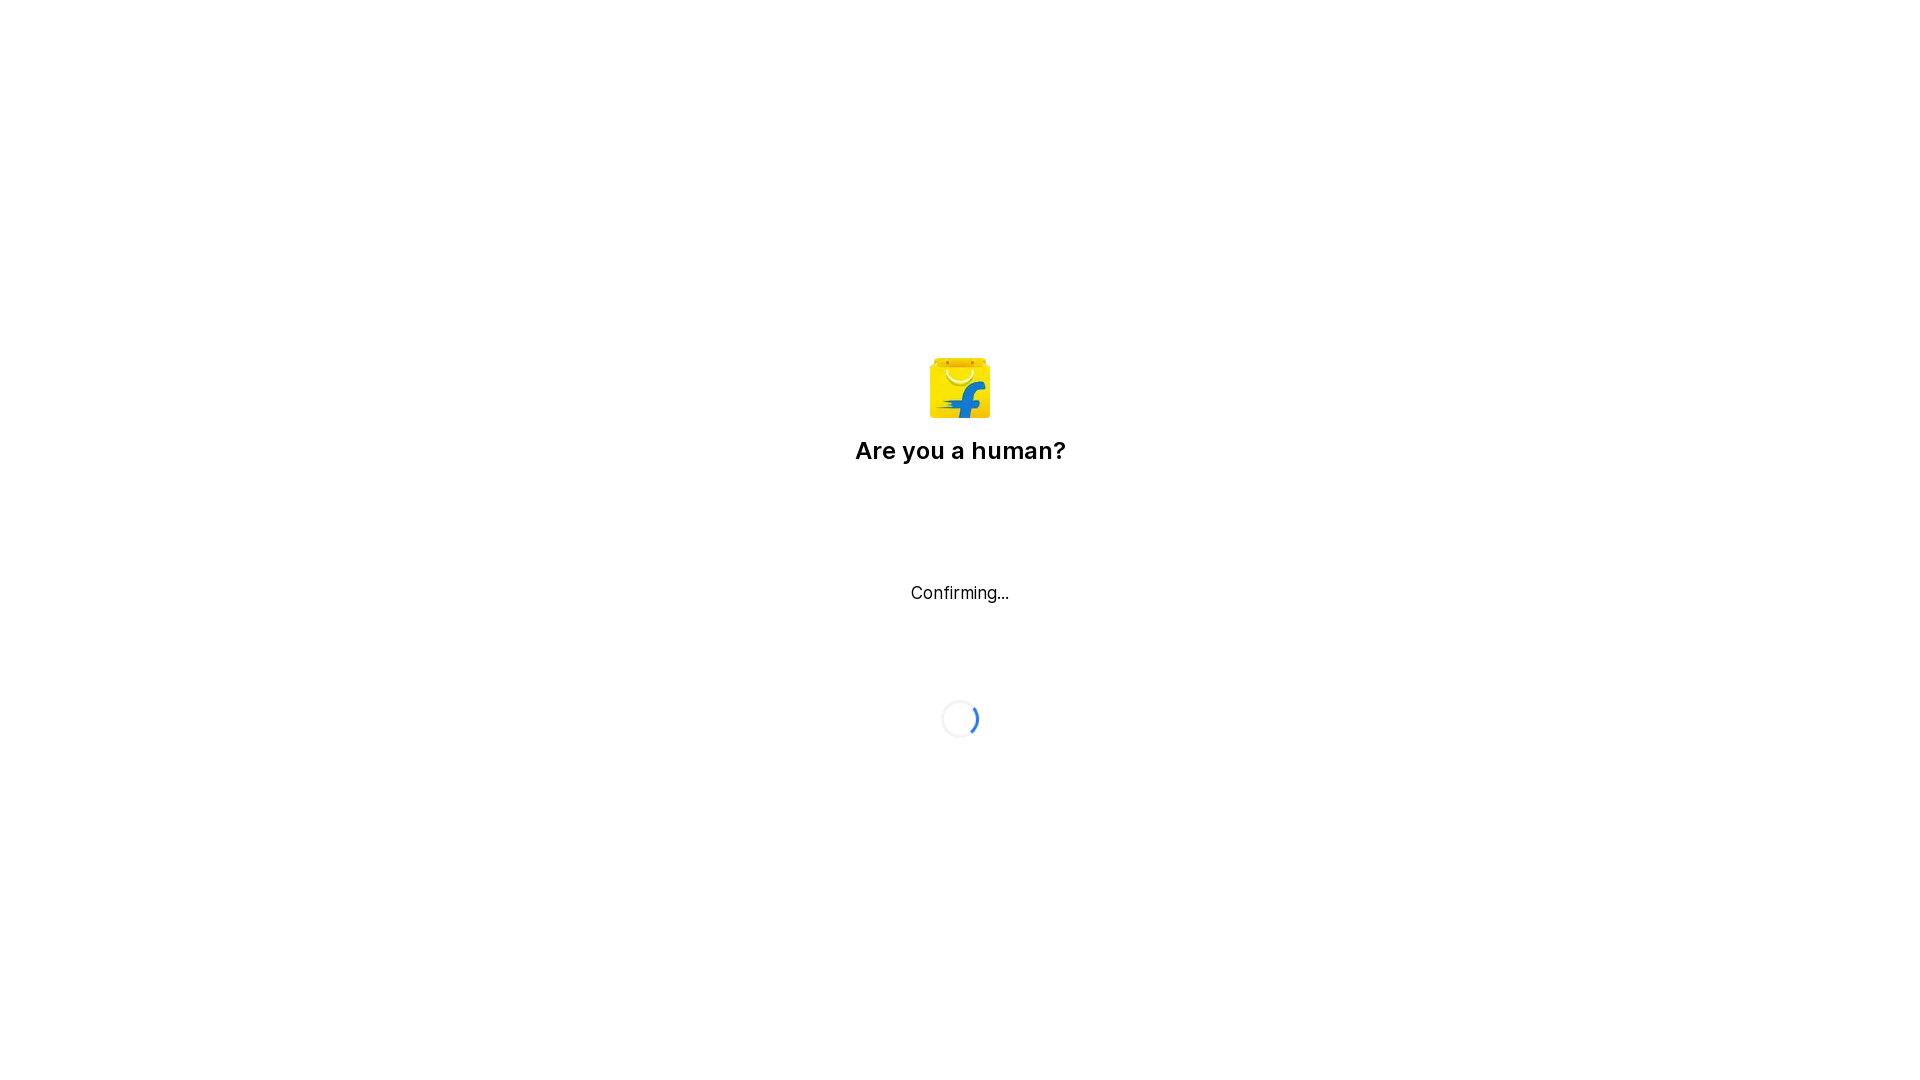

Set window position to 200, 300 coordinates (viewport resized to 700x800)
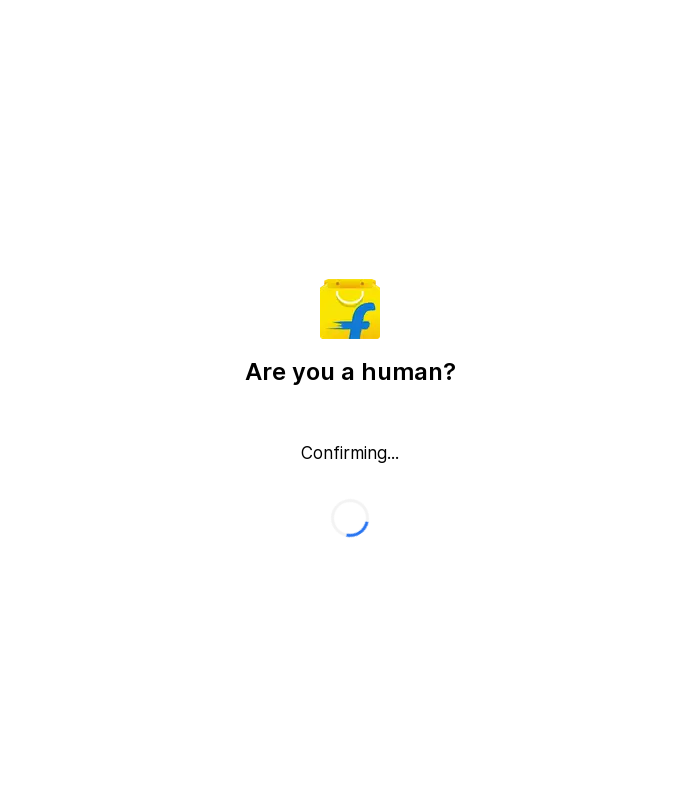

Waited 1 second to observe window position change
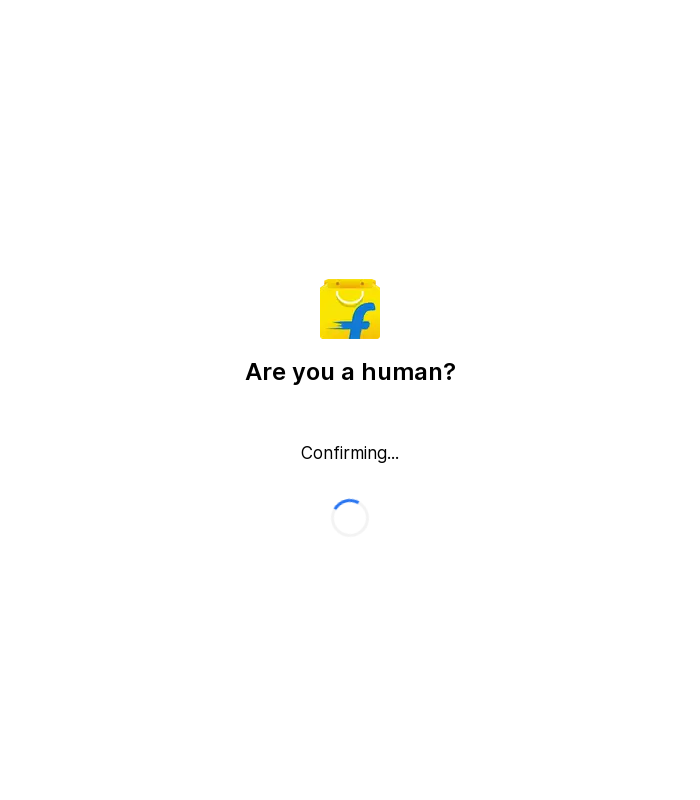

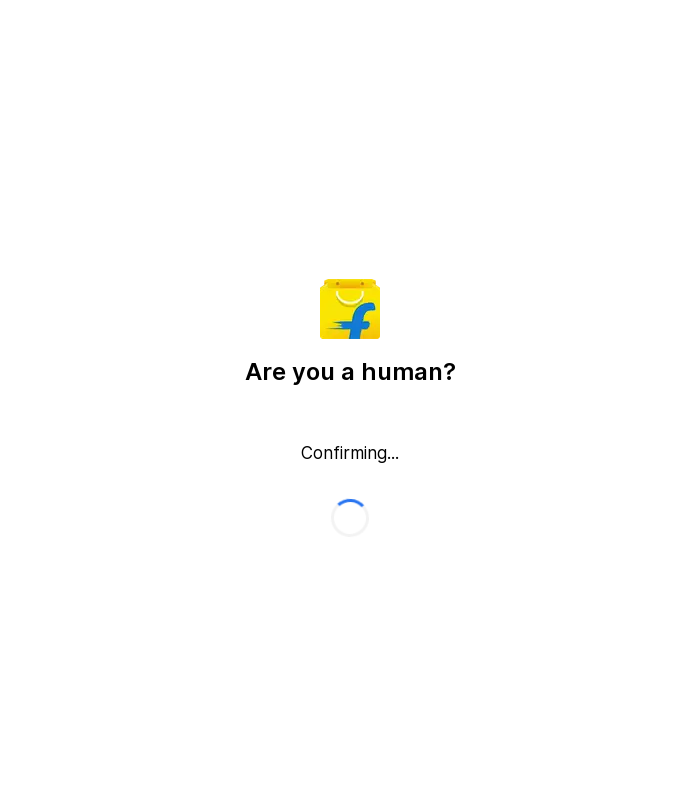